Tests form input functionality on DemoQA by filling out a text box form with full name, email, current address, and permanent address fields.

Starting URL: https://demoqa.com/text-box

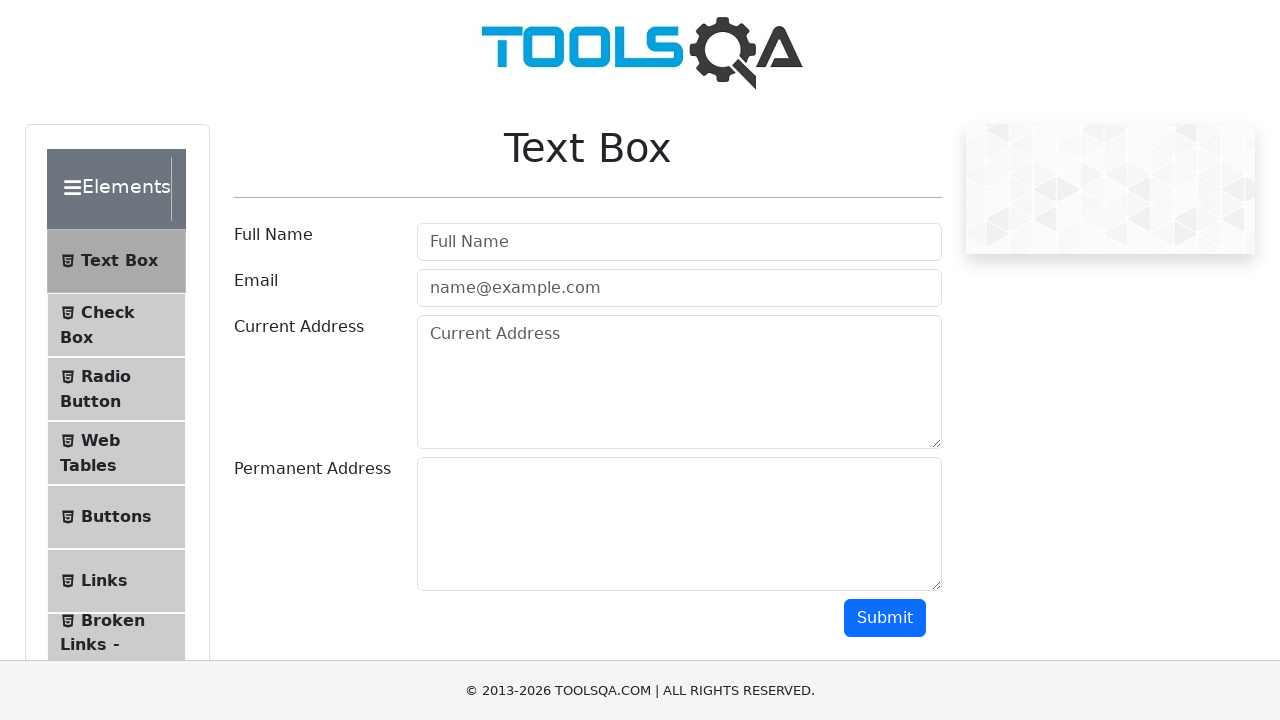

Filled full name field with 'Teofil Ursan' on #userName
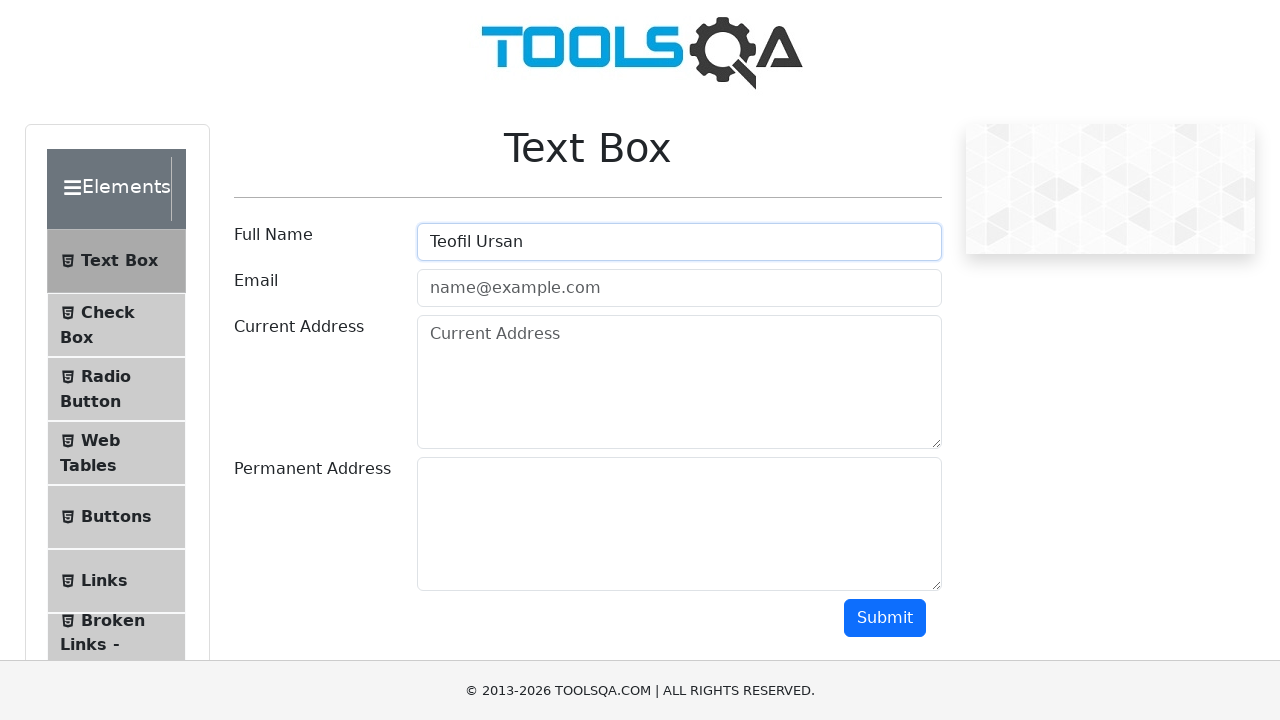

Filled email field with 'teo@test.com' on #userEmail
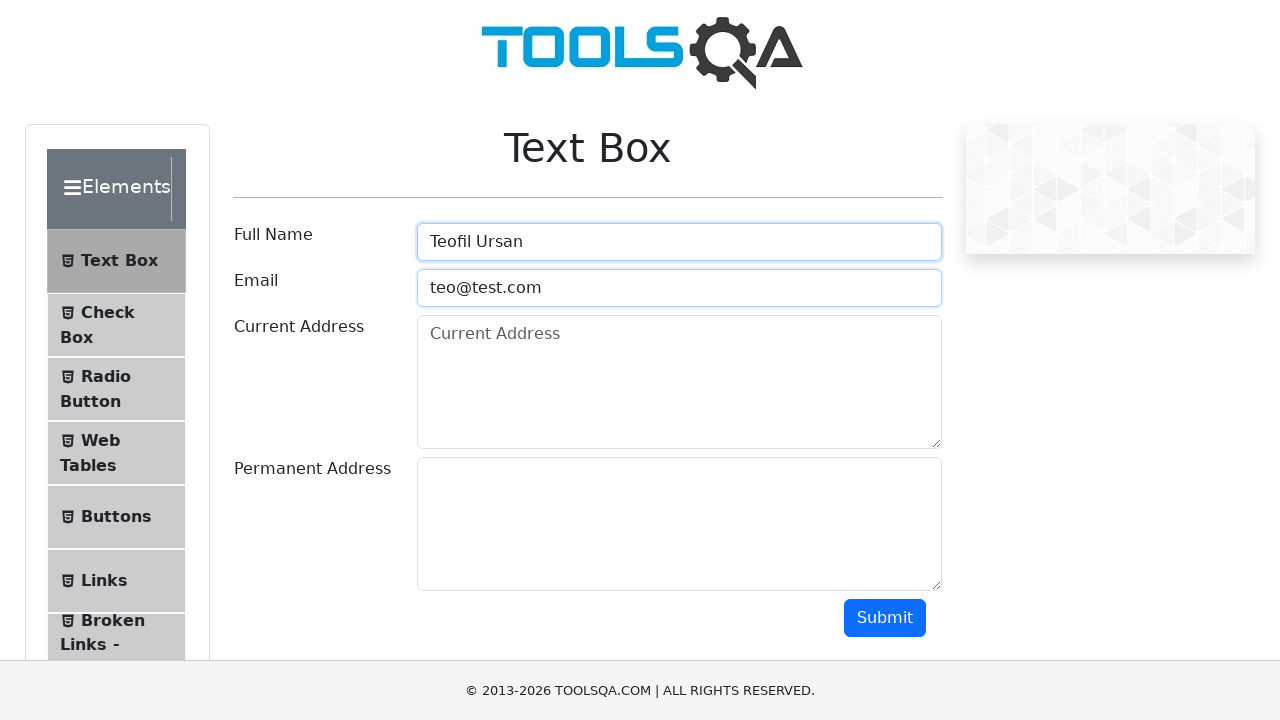

Filled current address field with 'Iasi' on #currentAddress
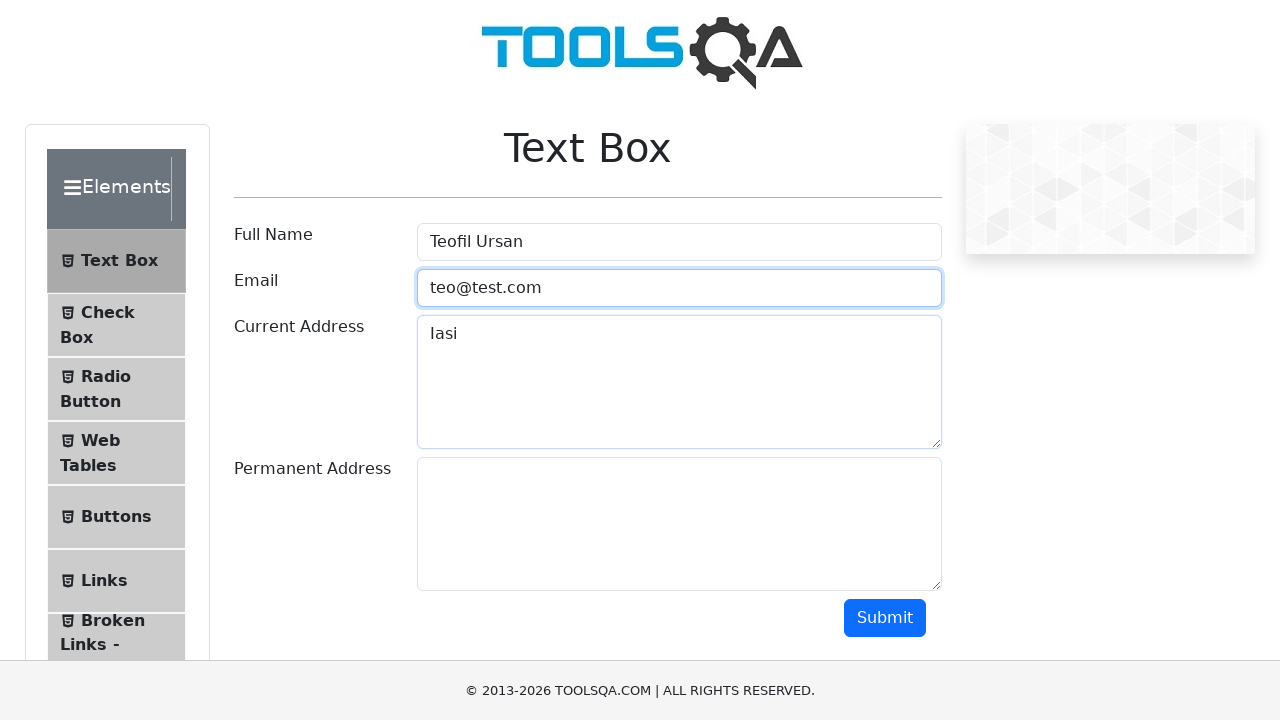

Filled permanent address field with 'Iasi' on #permanentAddress
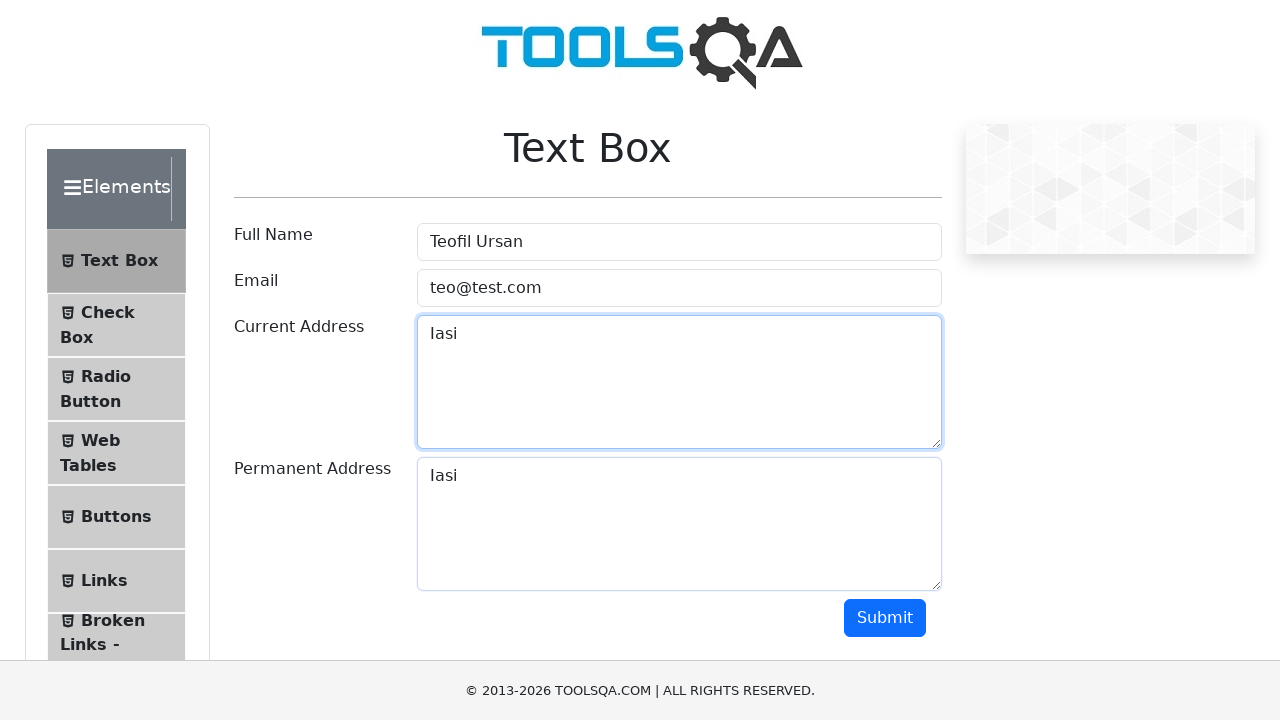

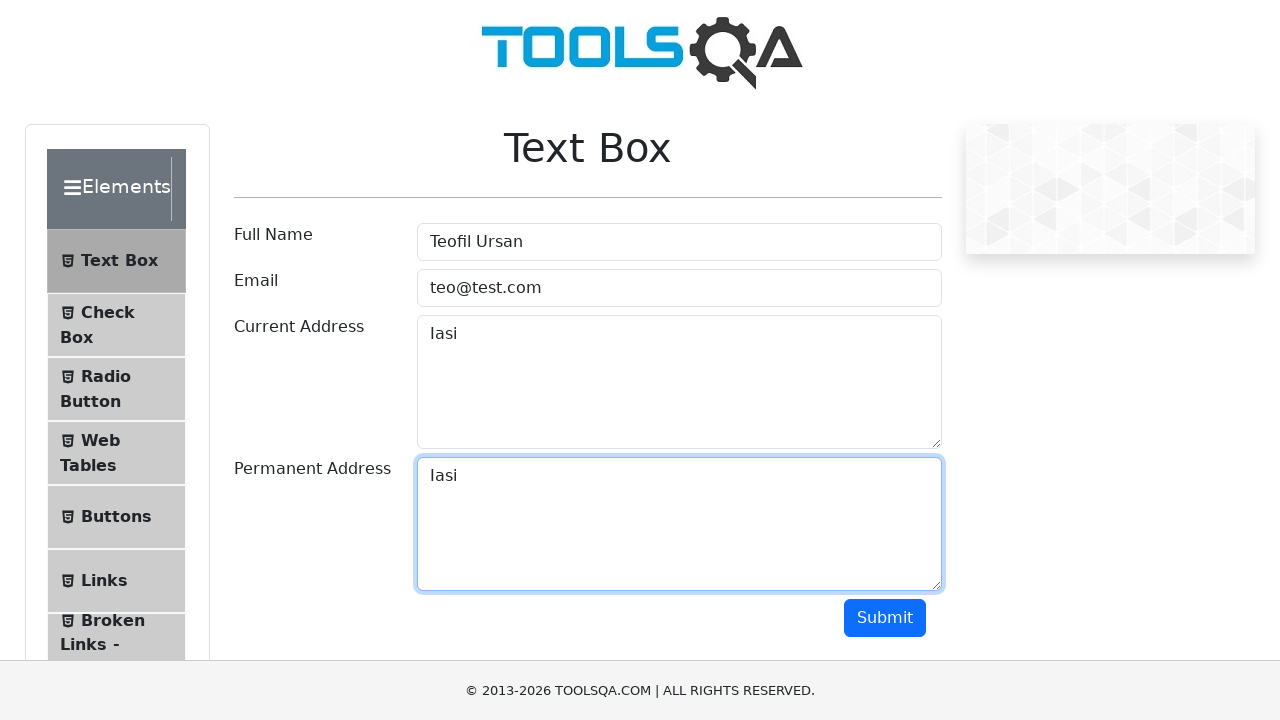